Tests AJAX functionality by clicking a button that triggers content change and waiting for the updated text to appear in an h3 element.

Starting URL: https://v1.training-support.net/selenium/ajax

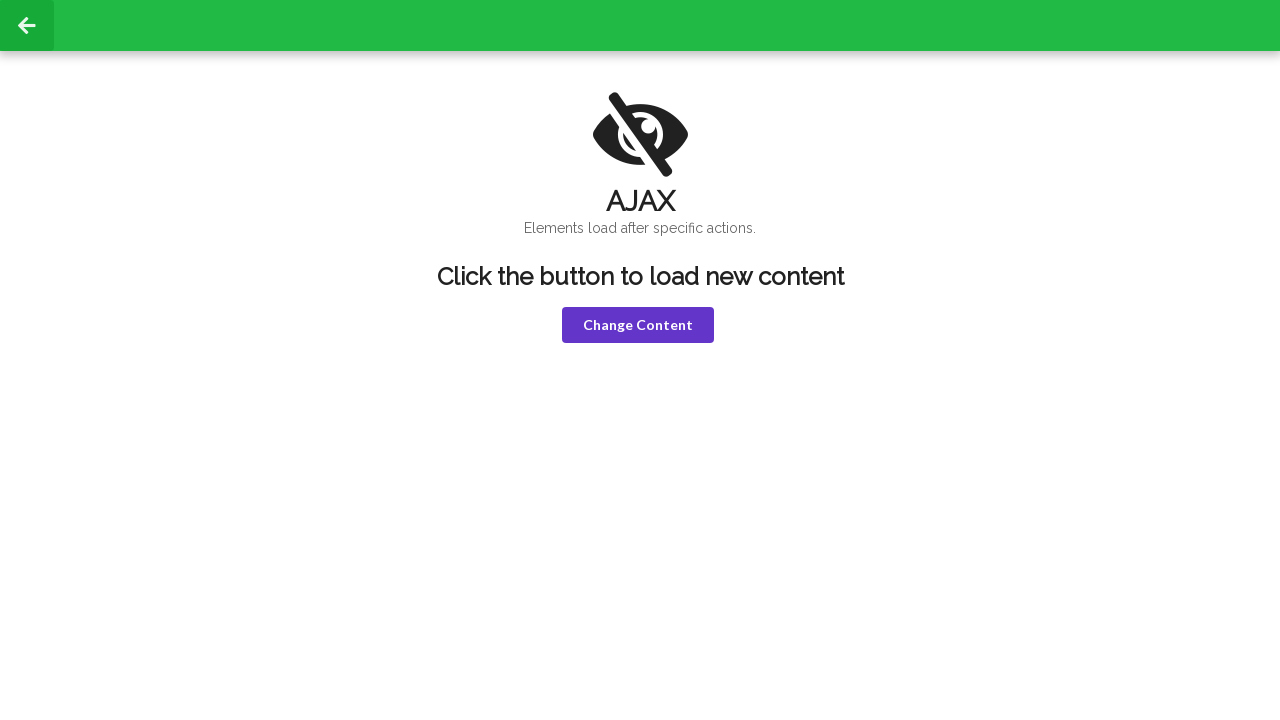

Navigated to AJAX training page
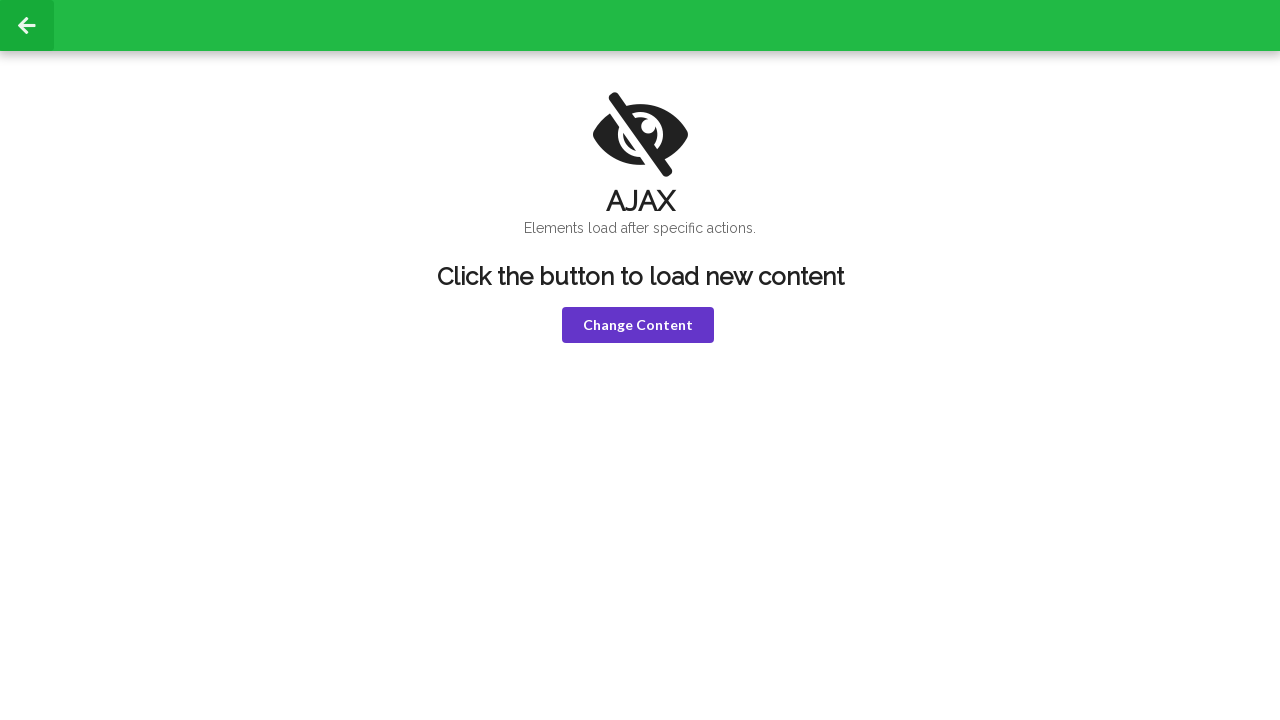

Clicked 'Change Content' button to trigger AJAX request at (638, 325) on xpath=//button[text()='Change Content']
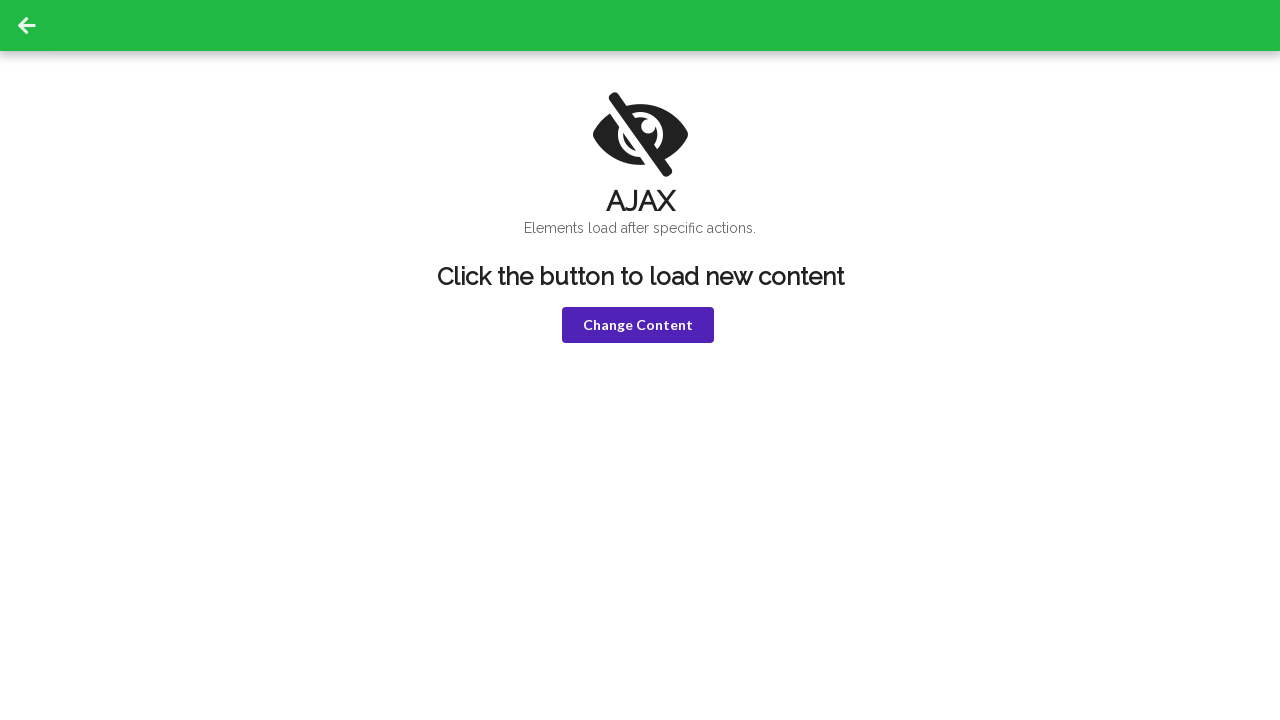

Waited for h3 element with updated text 'I'm late!' to appear
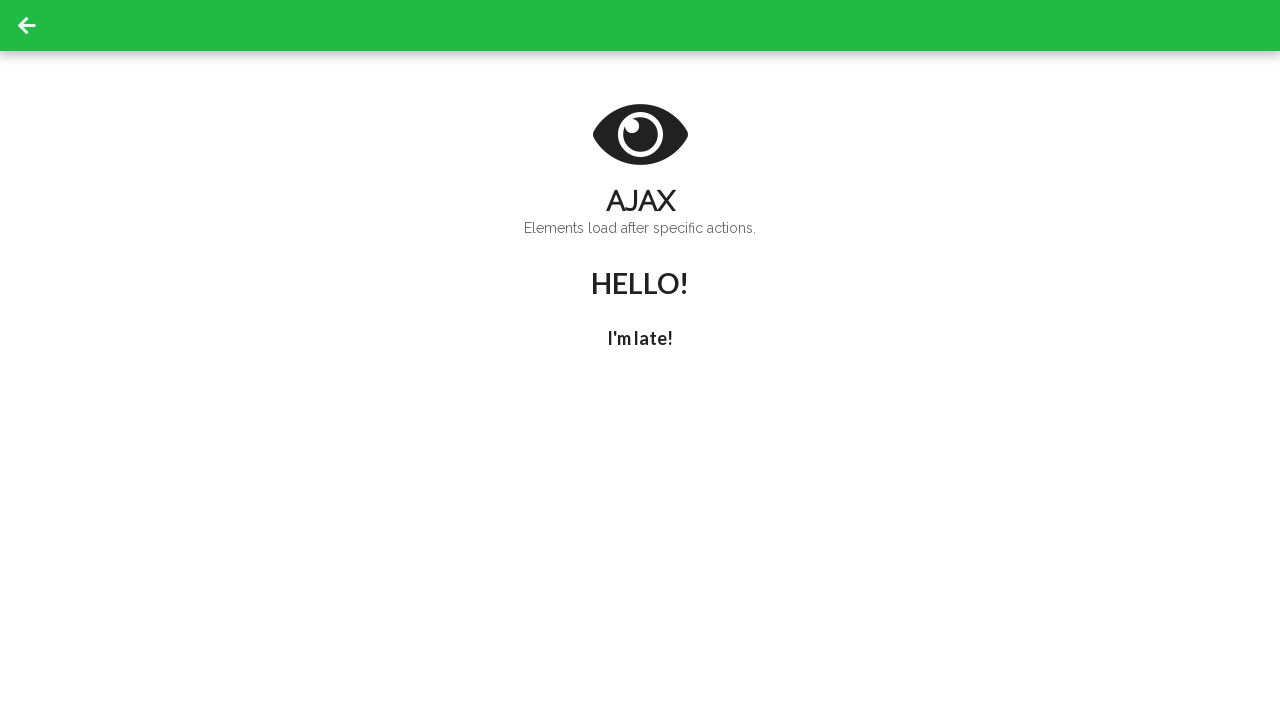

Verified h3 element is visible with expected content
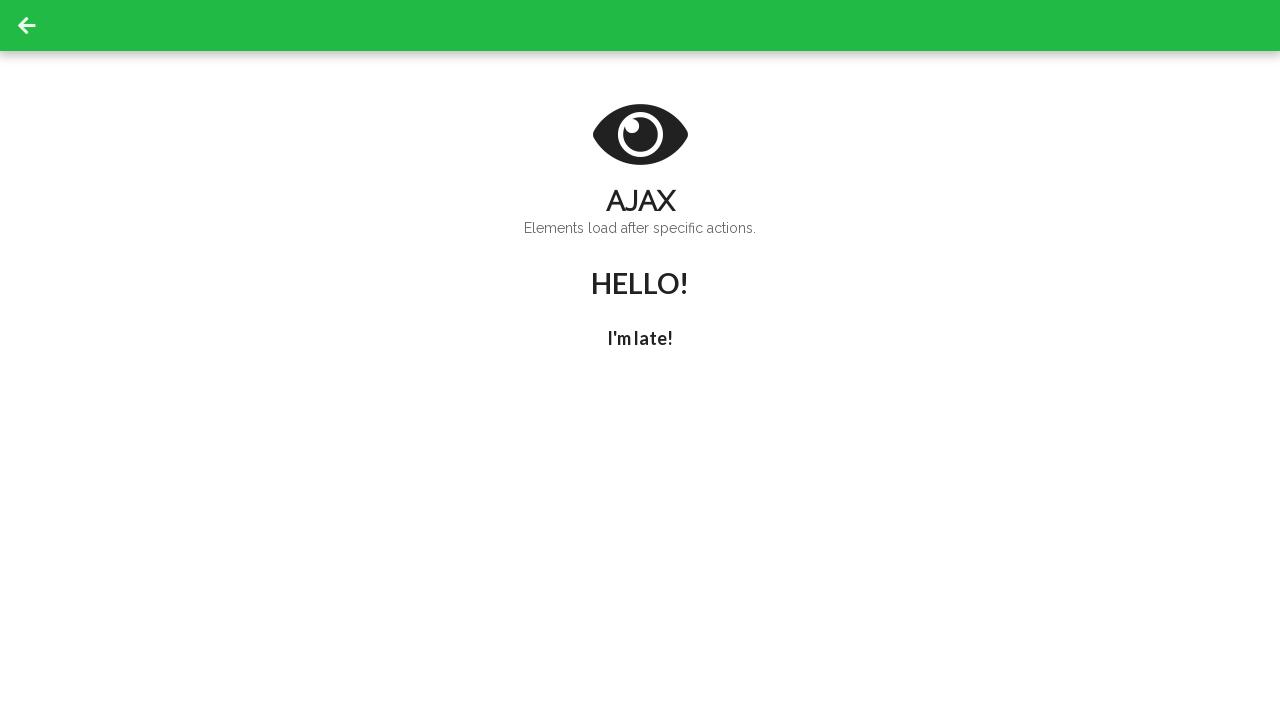

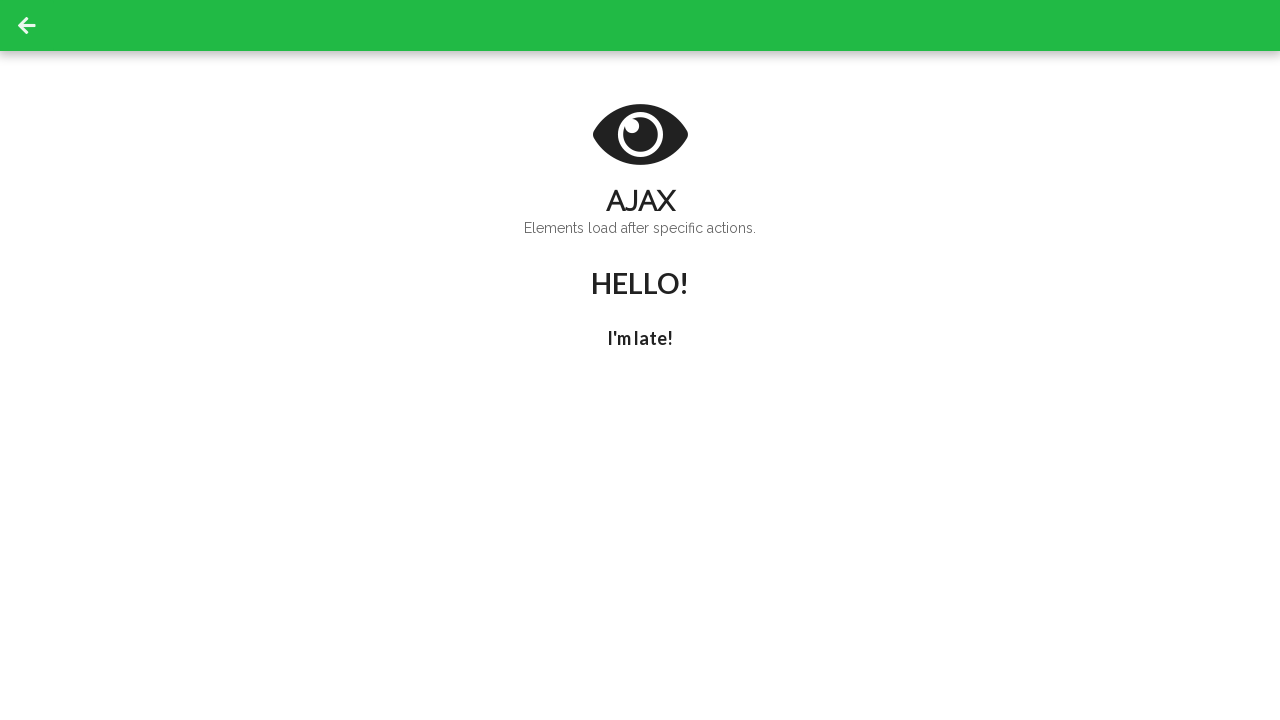